Tests dynamic control removal by clicking a button and verifying that a checkbox element is removed from the page

Starting URL: https://the-internet.herokuapp.com/

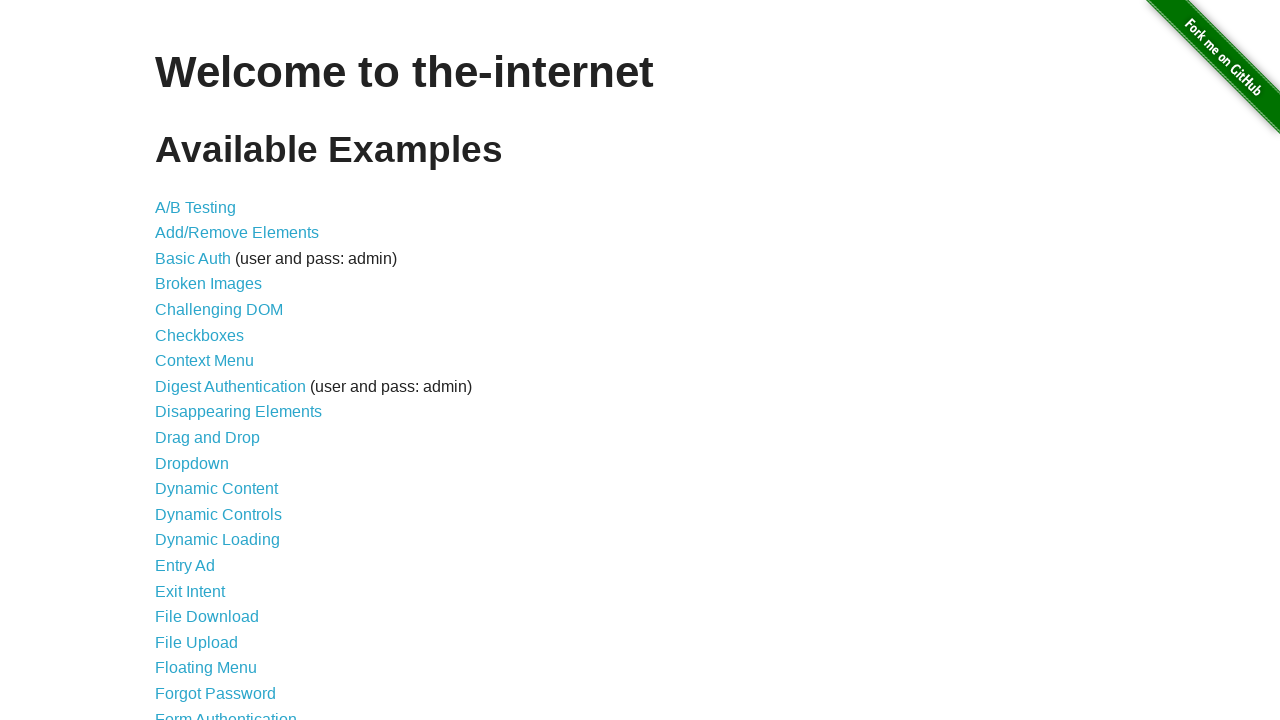

Navigated to the-internet.herokuapp.com homepage
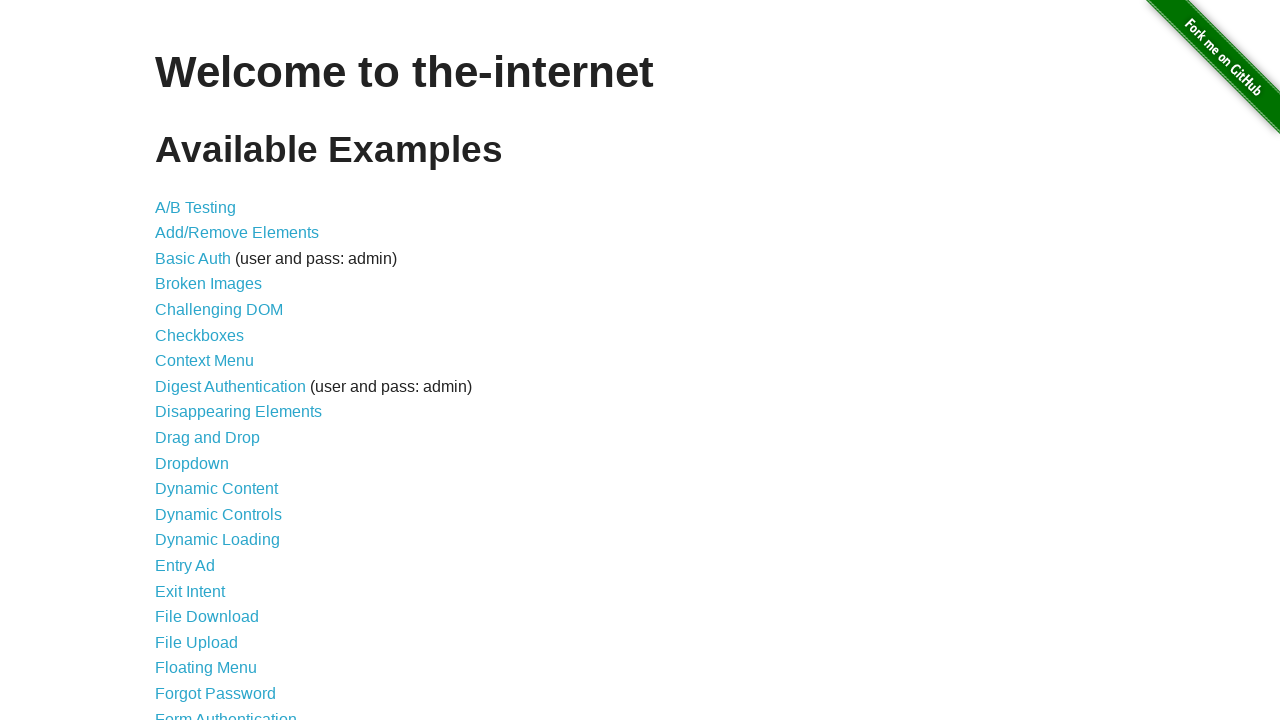

Clicked 'Dynamic Controls' link at (218, 514) on text='Dynamic Controls'
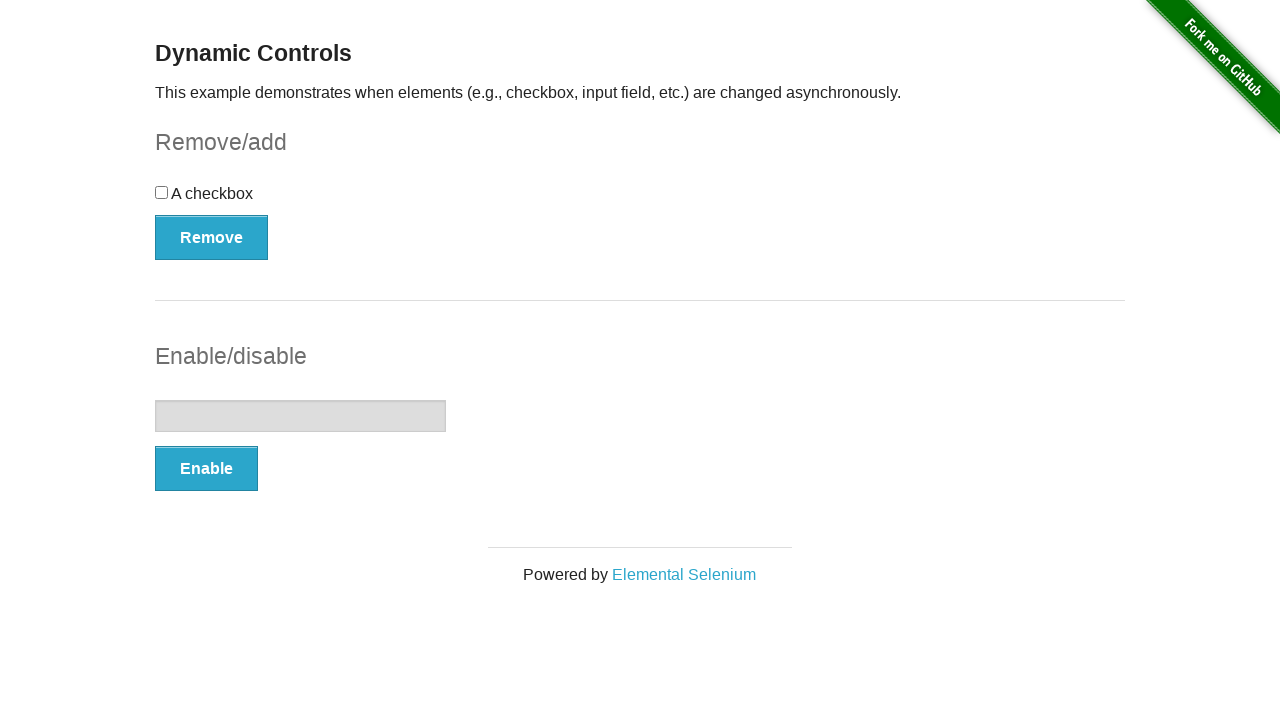

Clicked the Remove button for the checkbox at (212, 237) on xpath=//form[@id='checkbox-example']//button
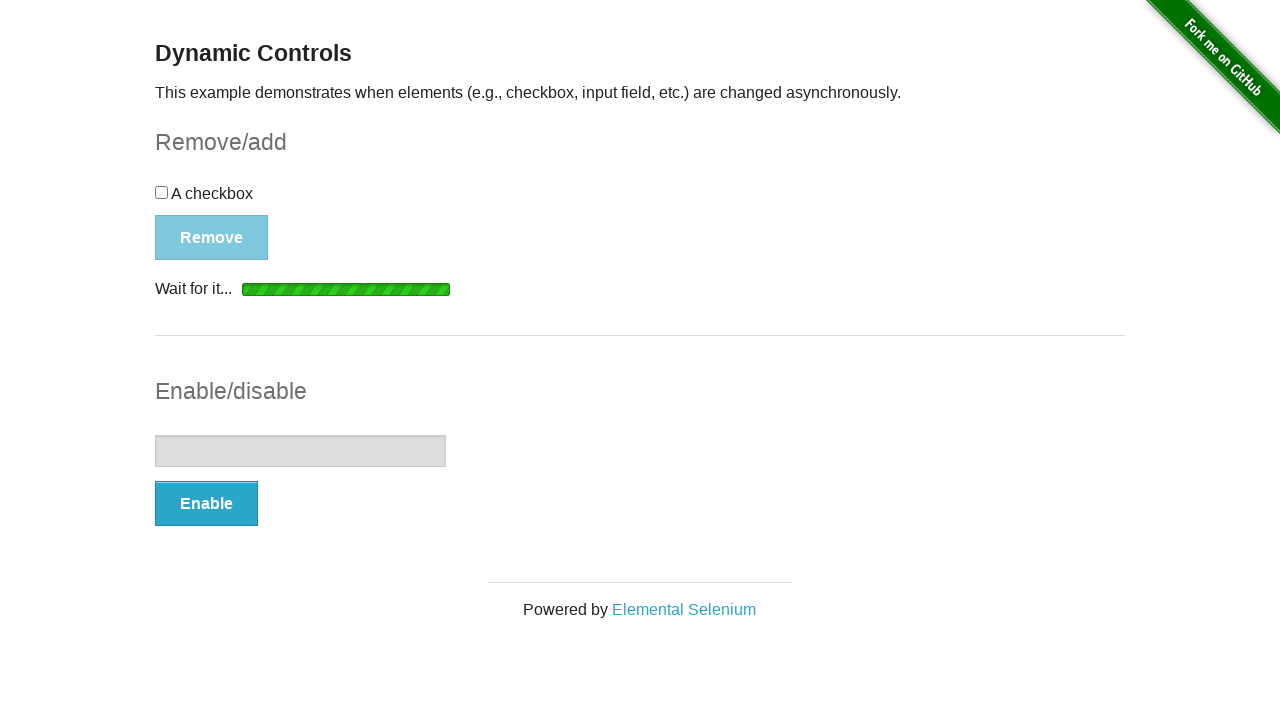

Waited for the "It's gone!" message to appear
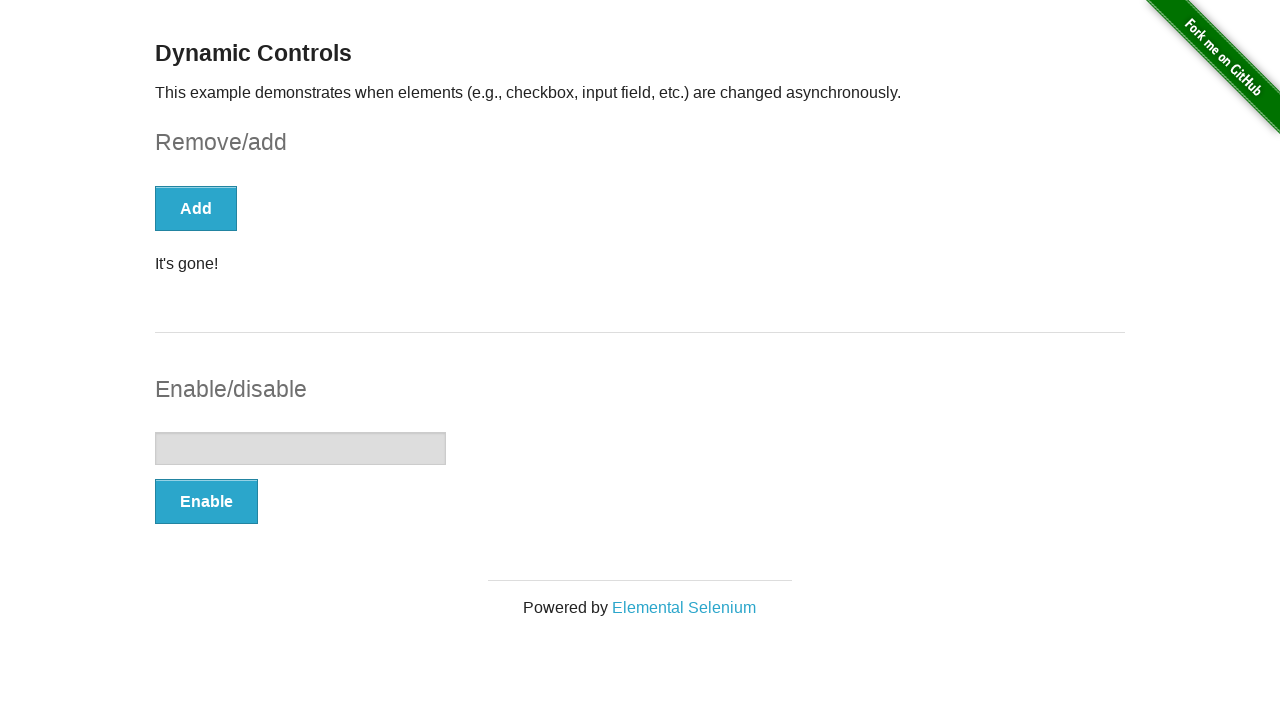

Verified that the checkbox element has been removed from the page
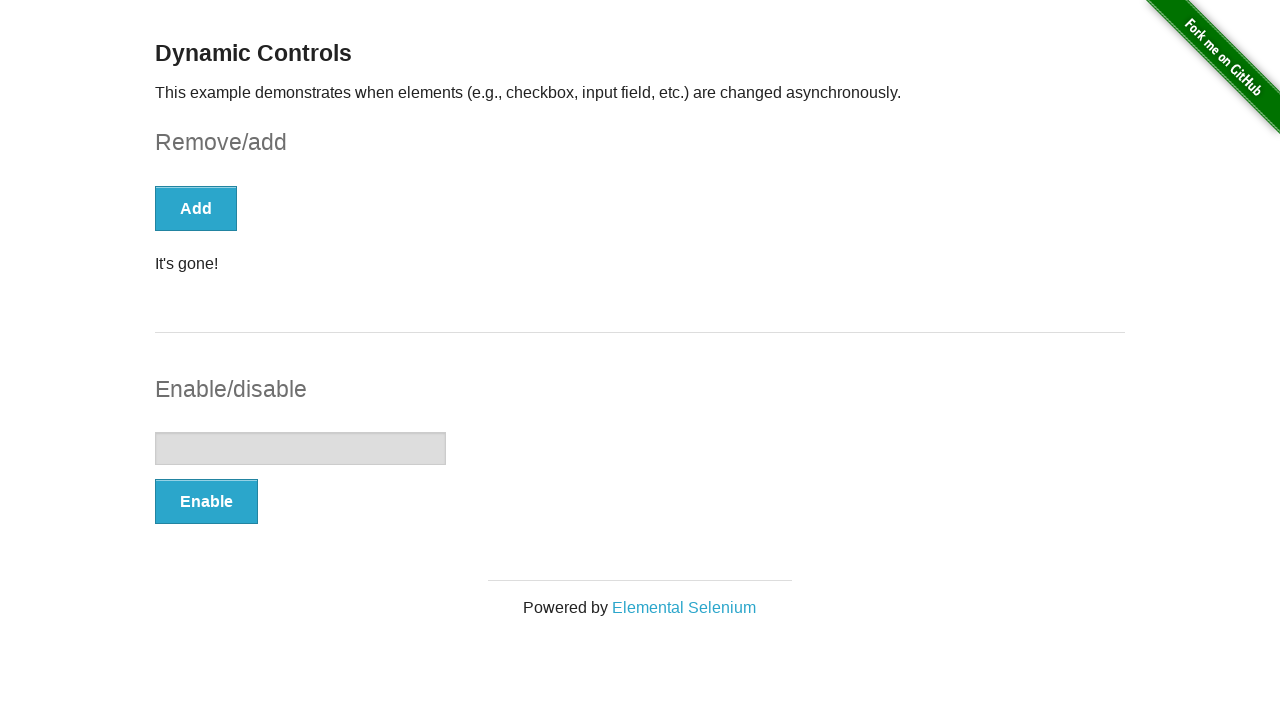

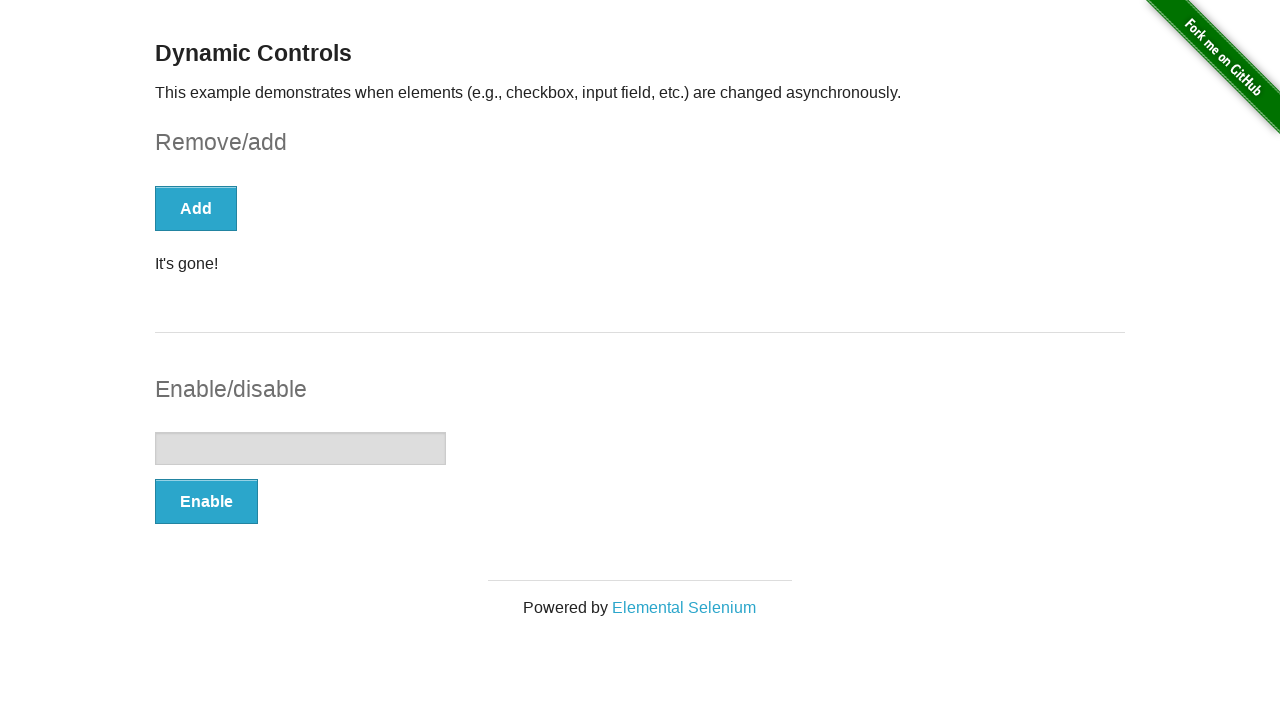